Tests browser window handle functionality by navigating through the leafground site menu, opening a new window, switching to it, and then switching back to the original window.

Starting URL: https://leafground.com/

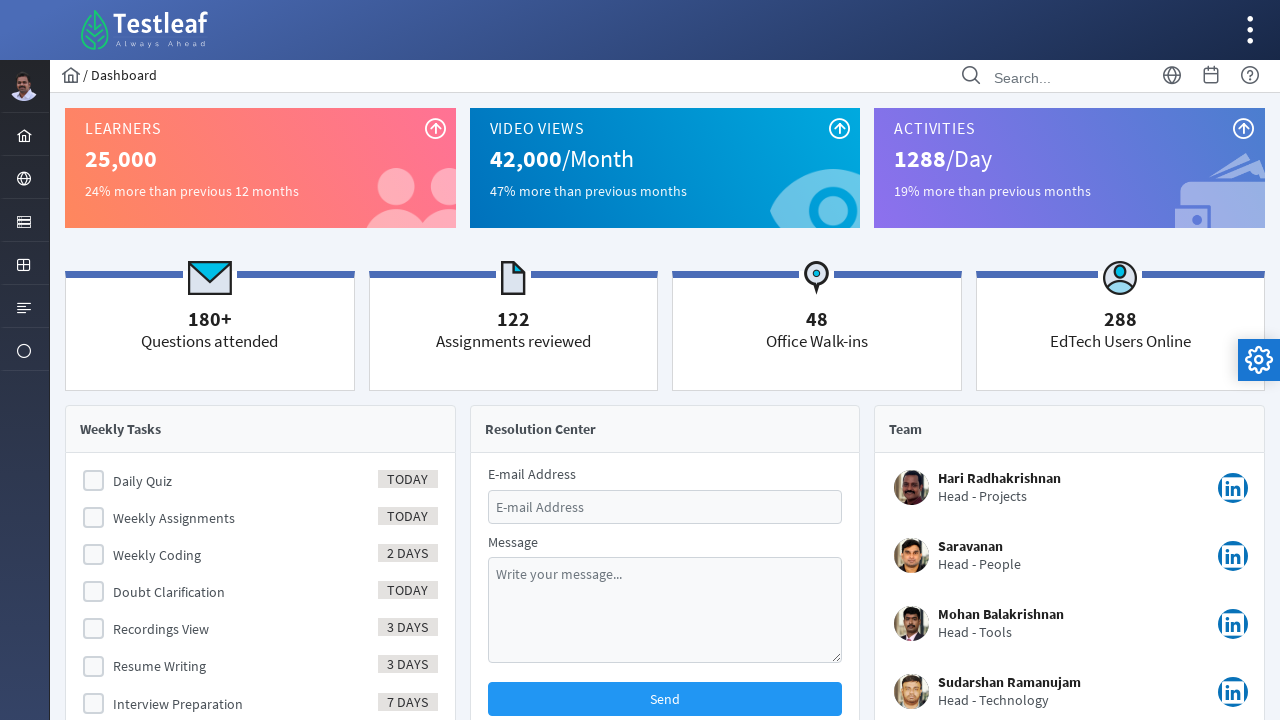

Clicked Browse menu item at (24, 178) on xpath=//span[text()='Browser']//parent::a
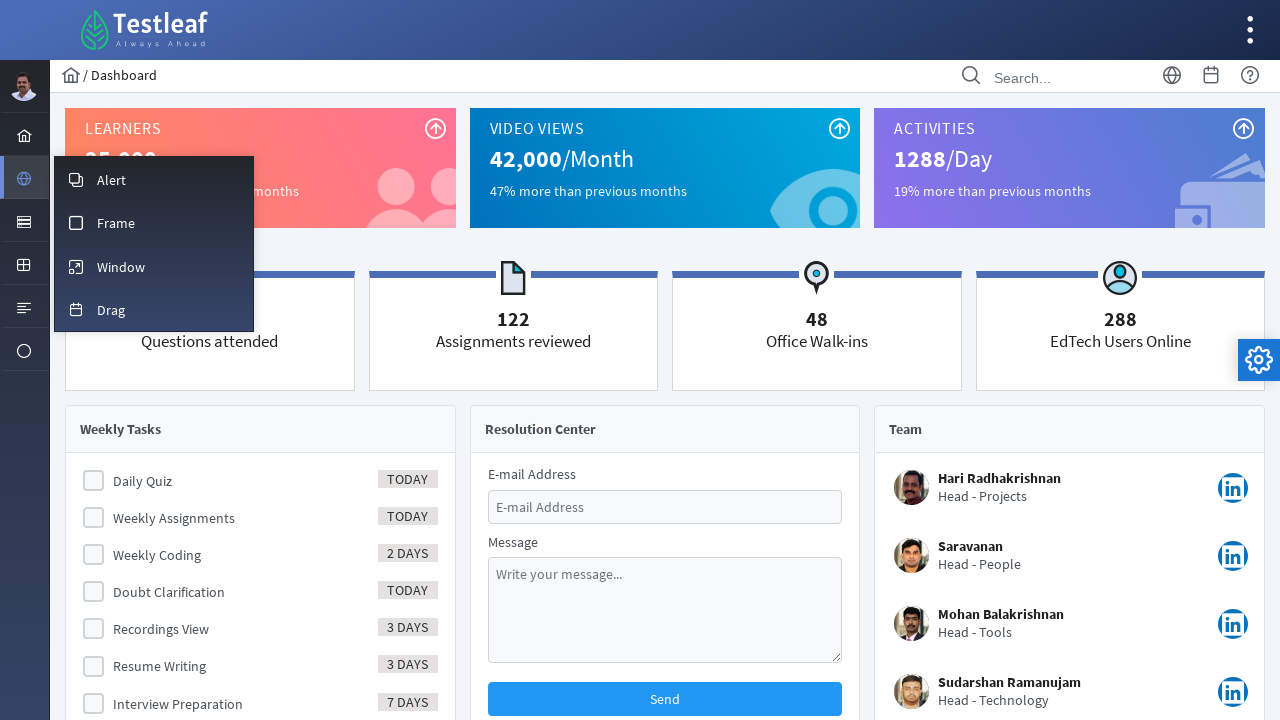

Clicked Window option from menu at (154, 266) on xpath=//span[text()='Window']//parent::a
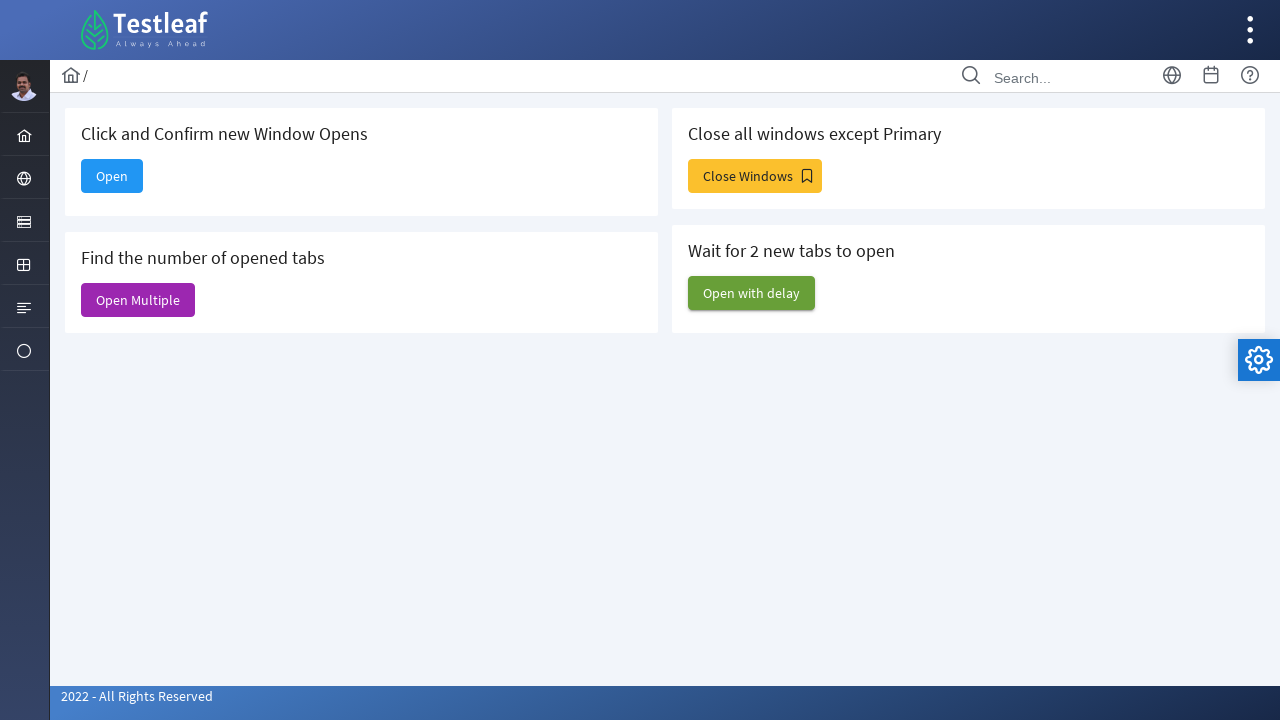

Clicked Open button to create new window at (112, 176) on xpath=//span[text()='Open']/parent::button
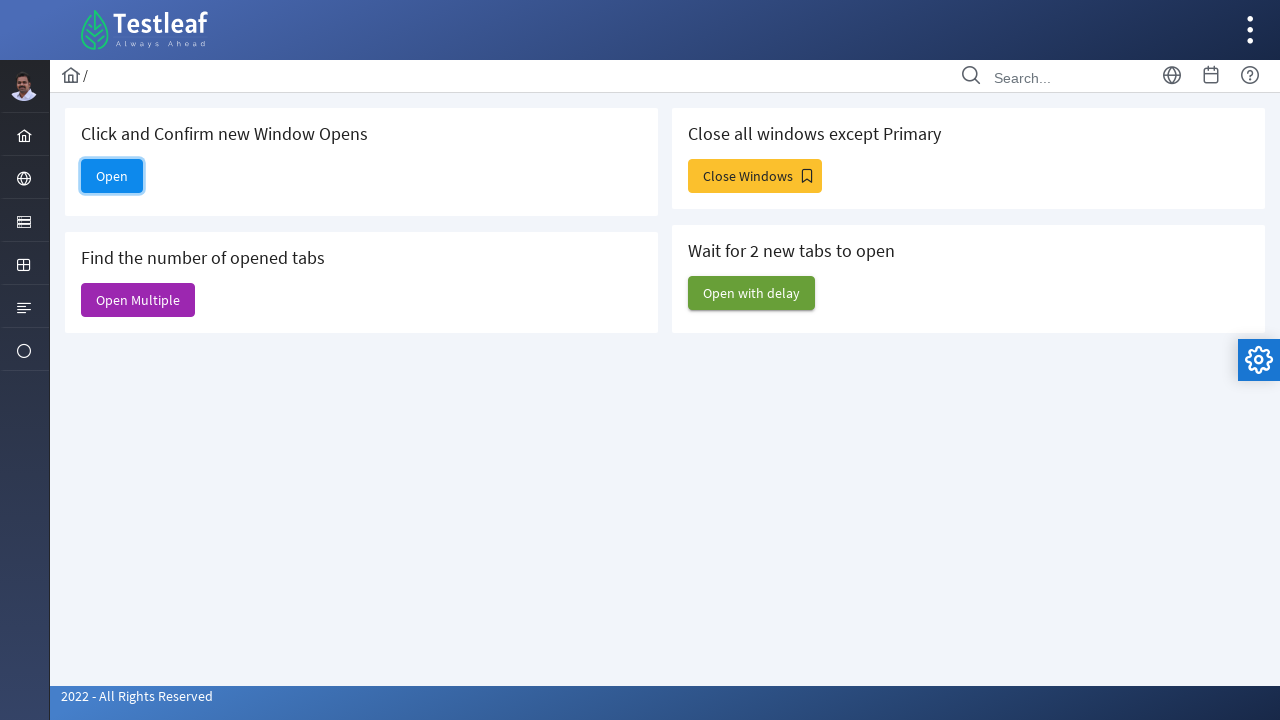

Captured new window handle
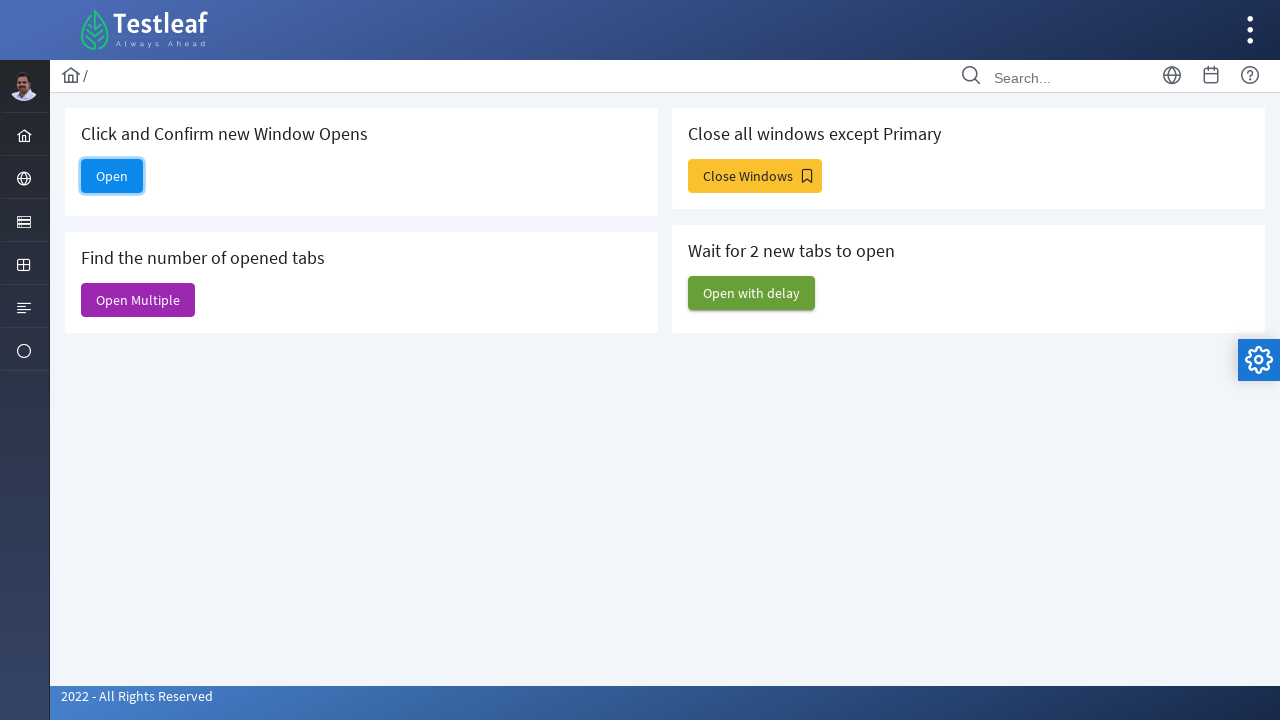

New window loaded successfully
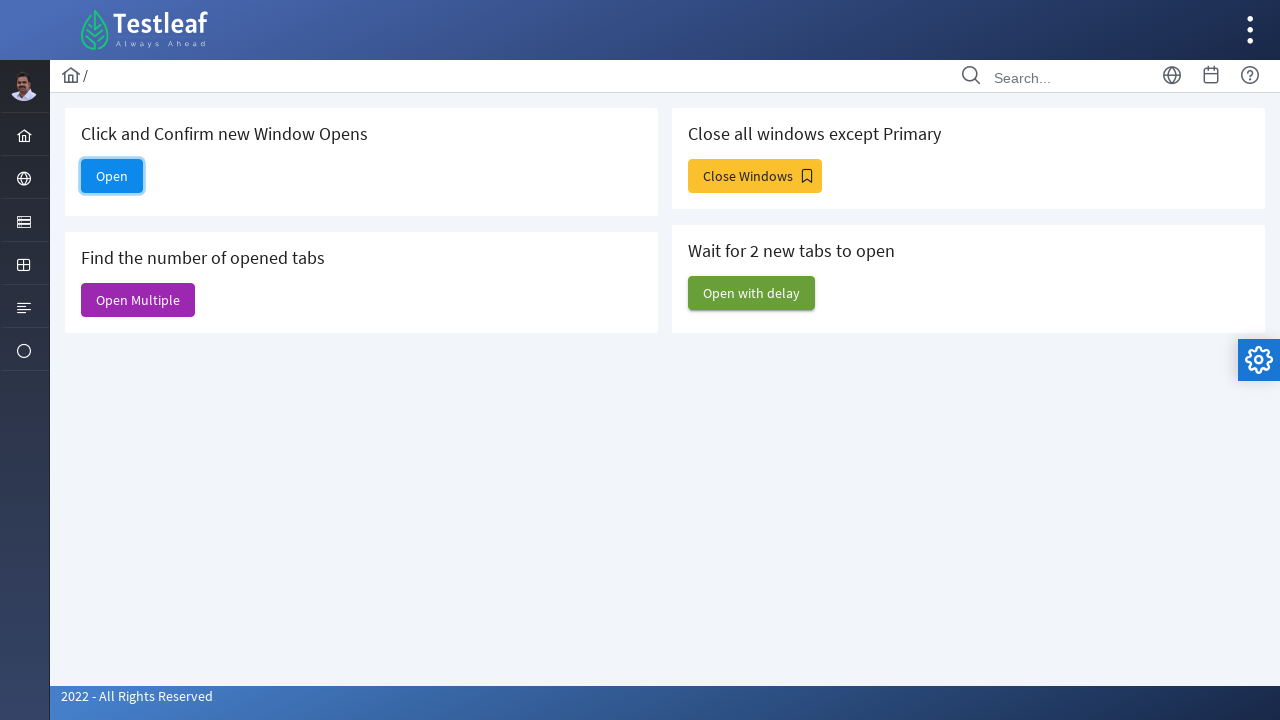

Retrieved new tab URL: https://leafground.com/dashboard.xhtml
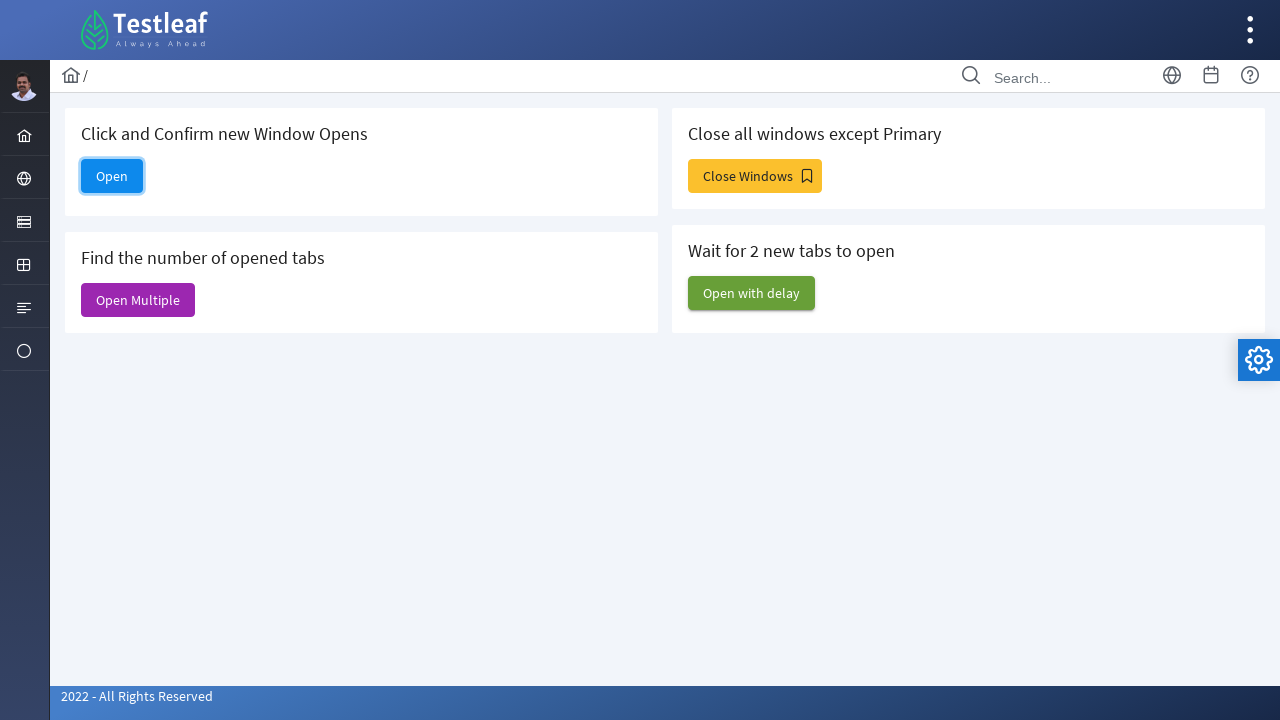

Switched focus back to original window
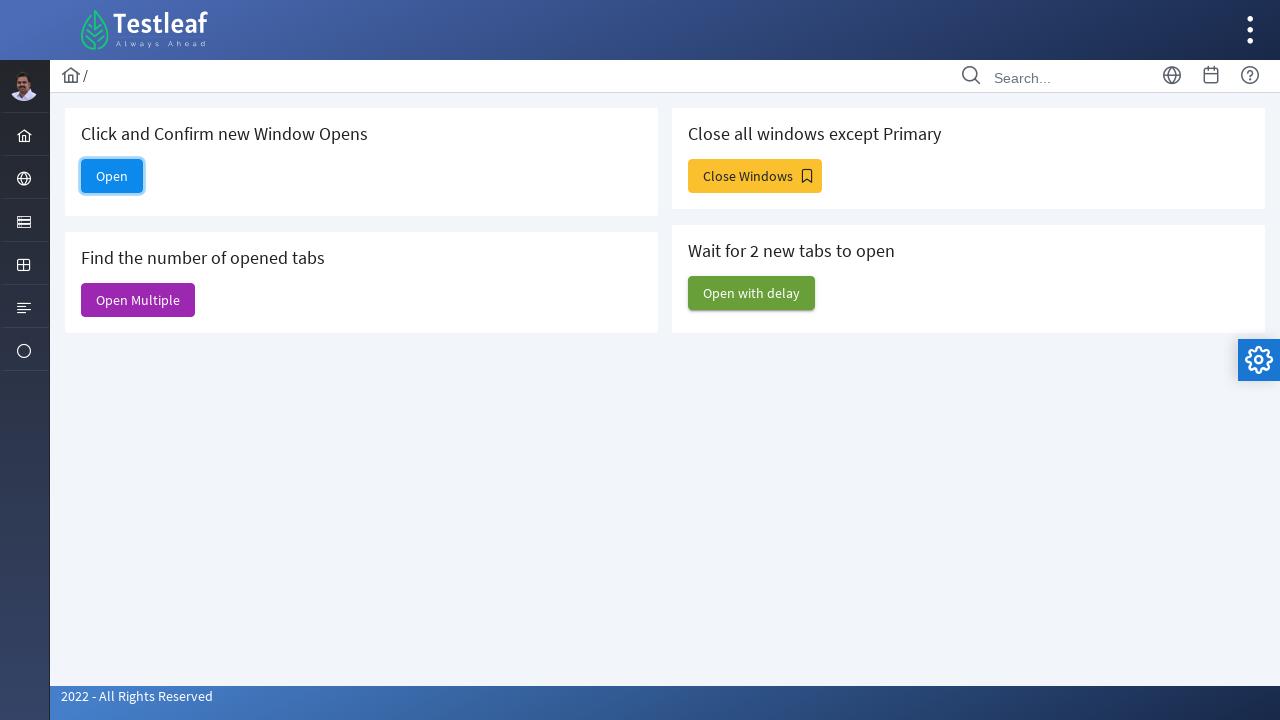

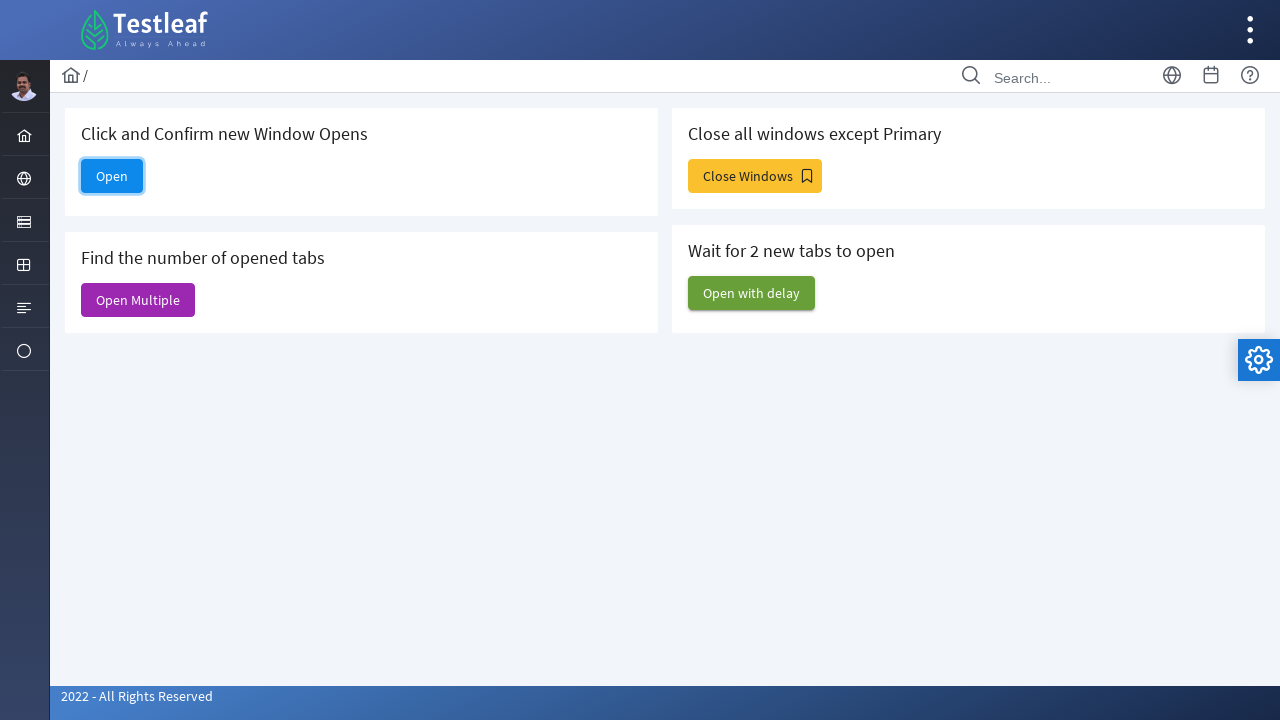